Tests keyboard navigation and text input on a practice page by clicking on a password field, tabbing to the next field, and entering text

Starting URL: https://selectorshub.com/xpath-practice-page/

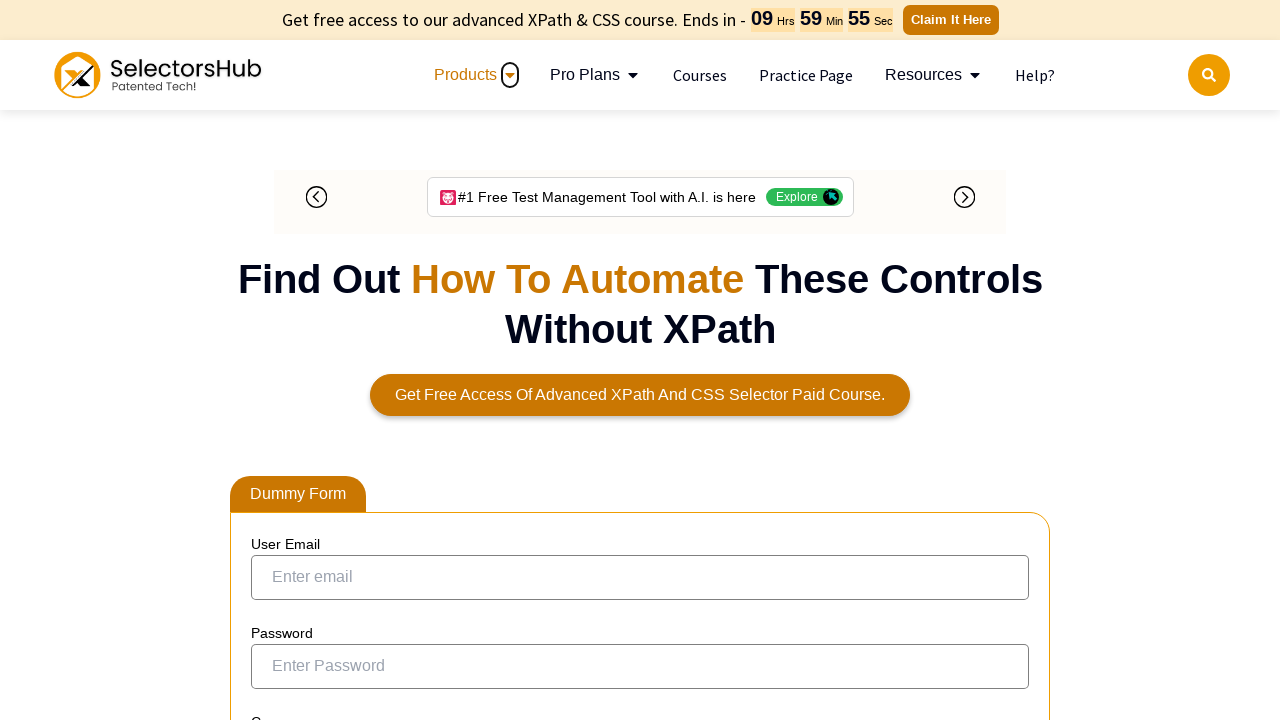

Clicked on the password field at (640, 360) on #userPass
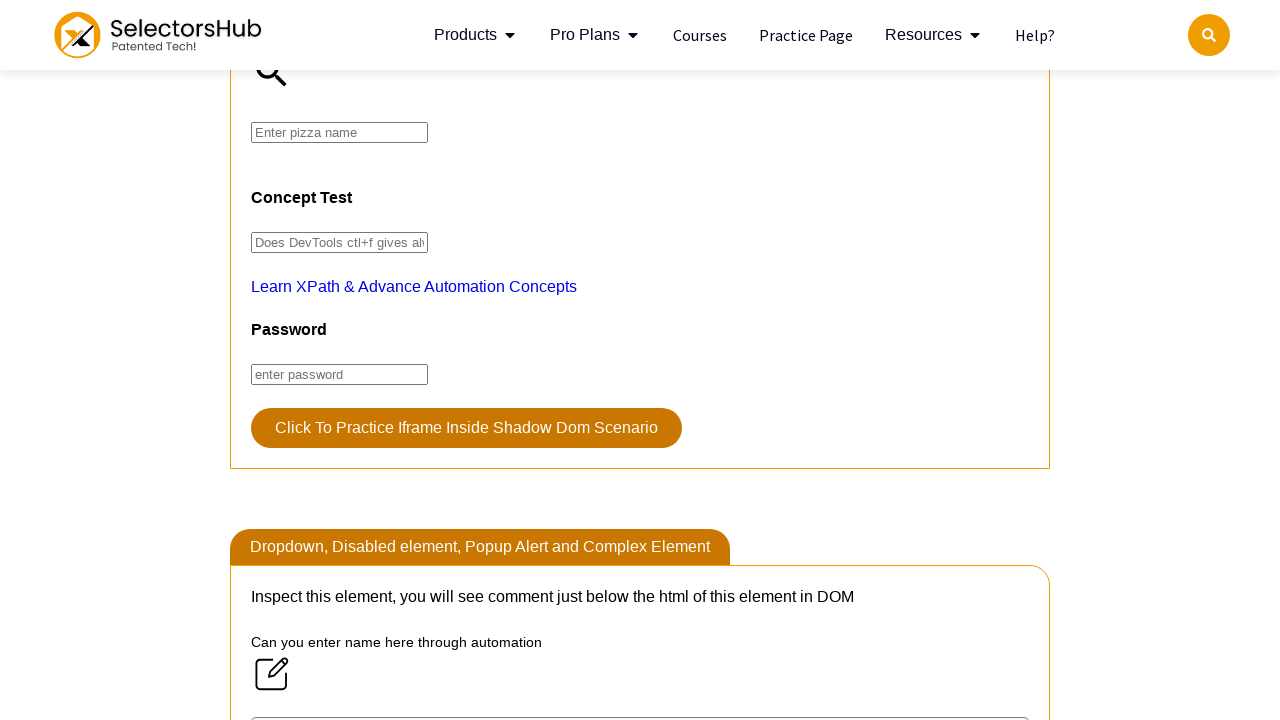

Pressed Tab to move to next field
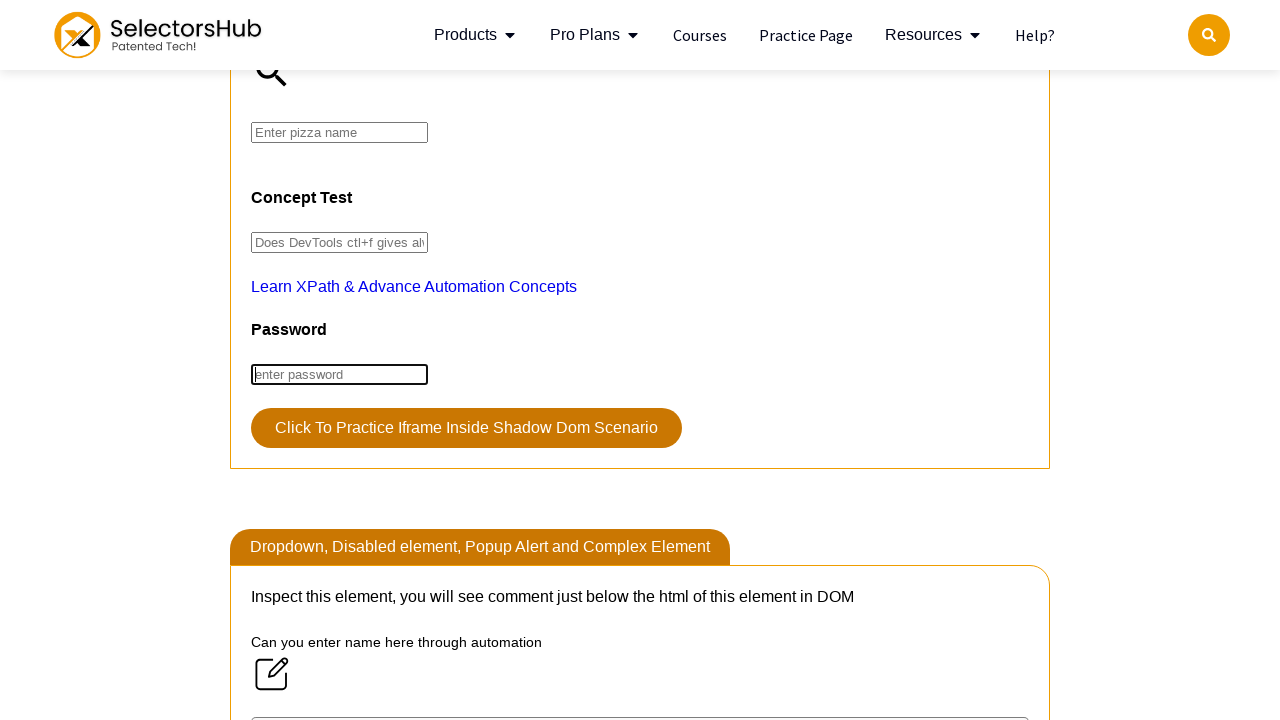

Typed 'Veggie Plain-Based' in the focused field
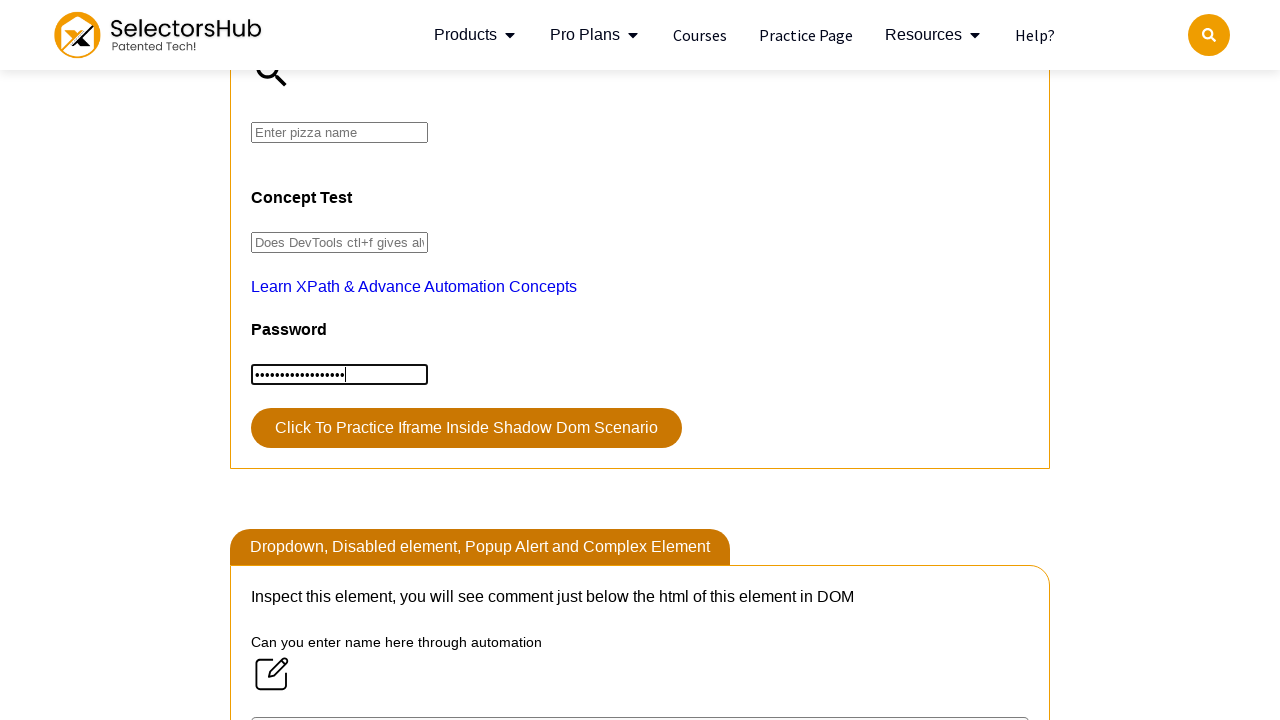

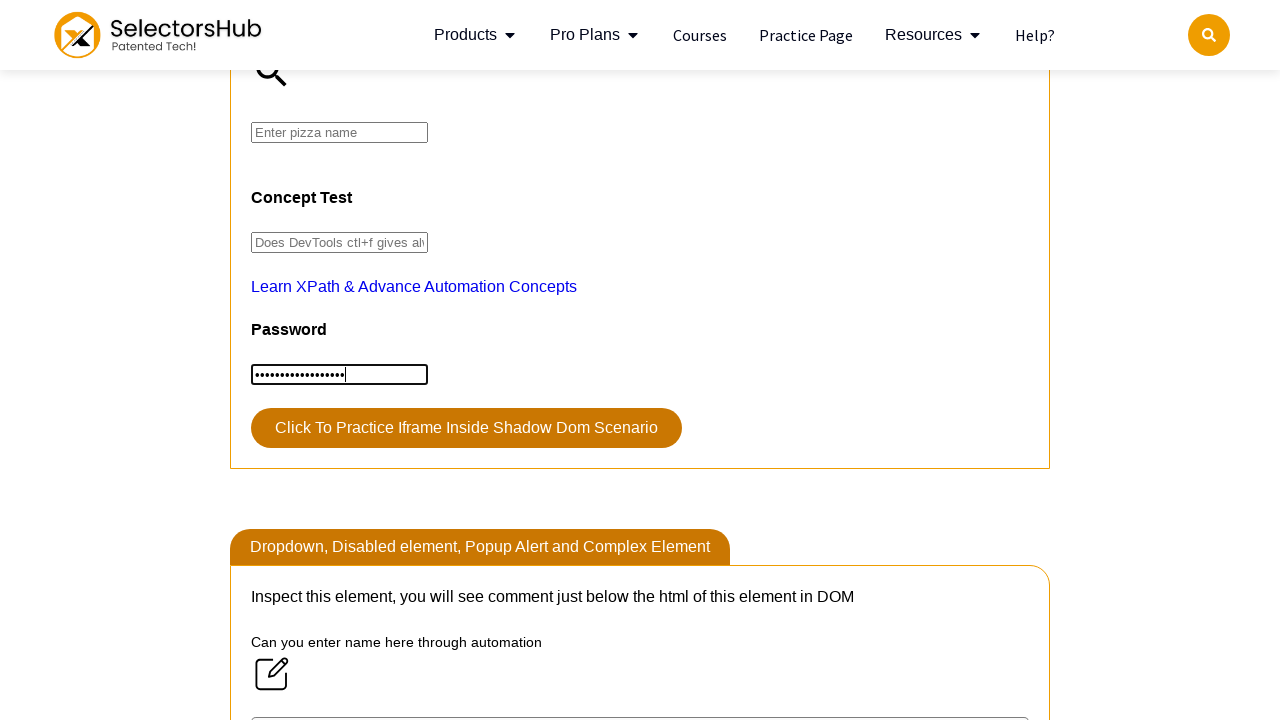